Tests navigation to the Elements section by clicking on the first card and verifying the URL changes to /elements.

Starting URL: https://demoqa.com

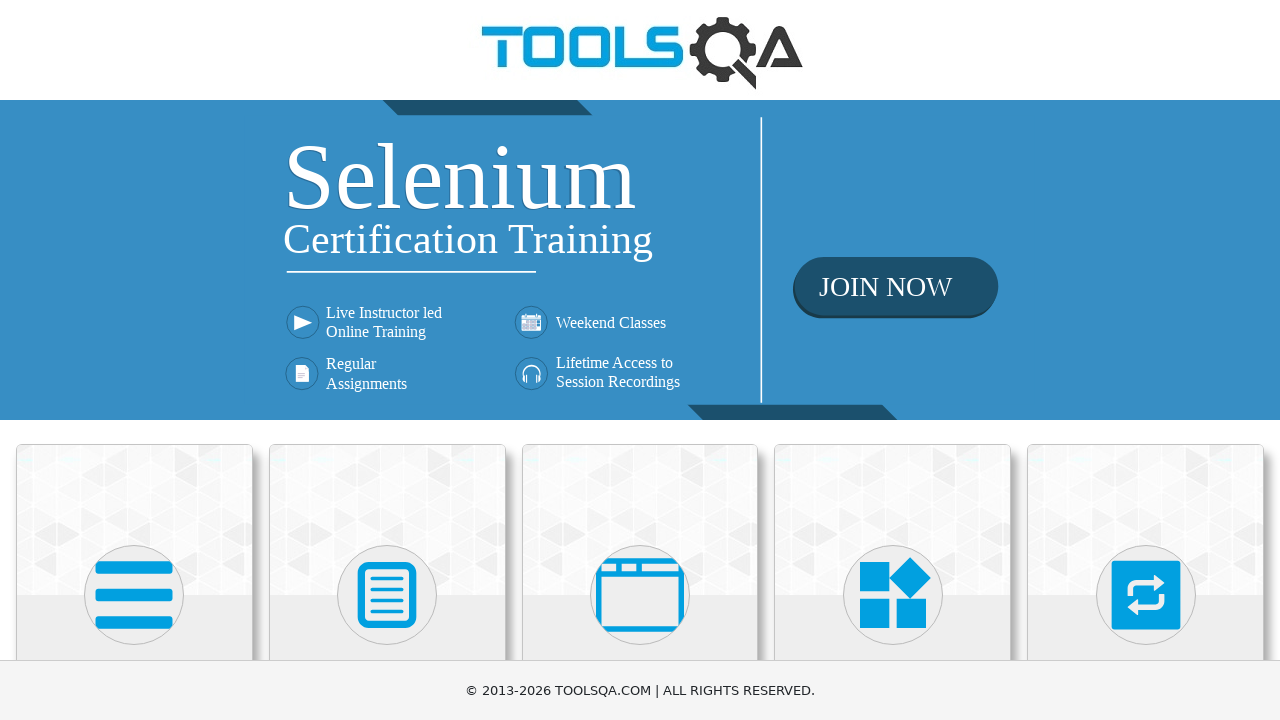

Clicked on the first card in the Elements section at (134, 360) on (//h5)[1]
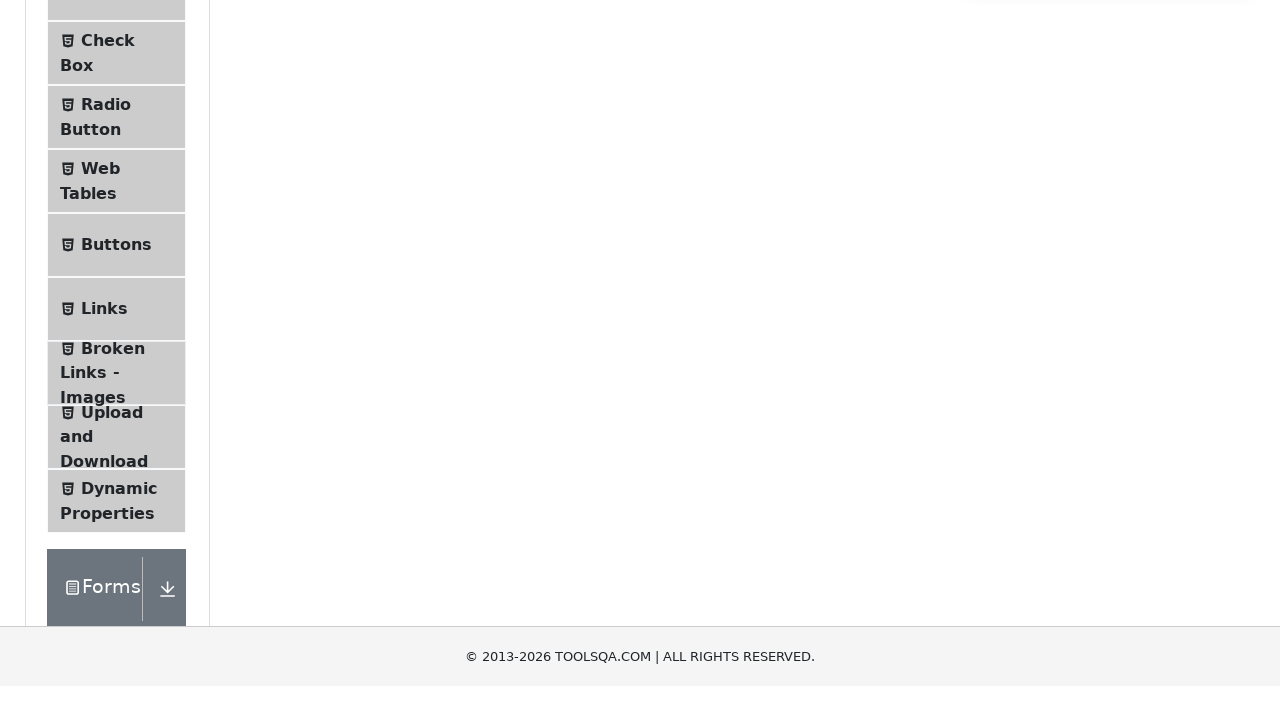

Navigation to /elements URL completed
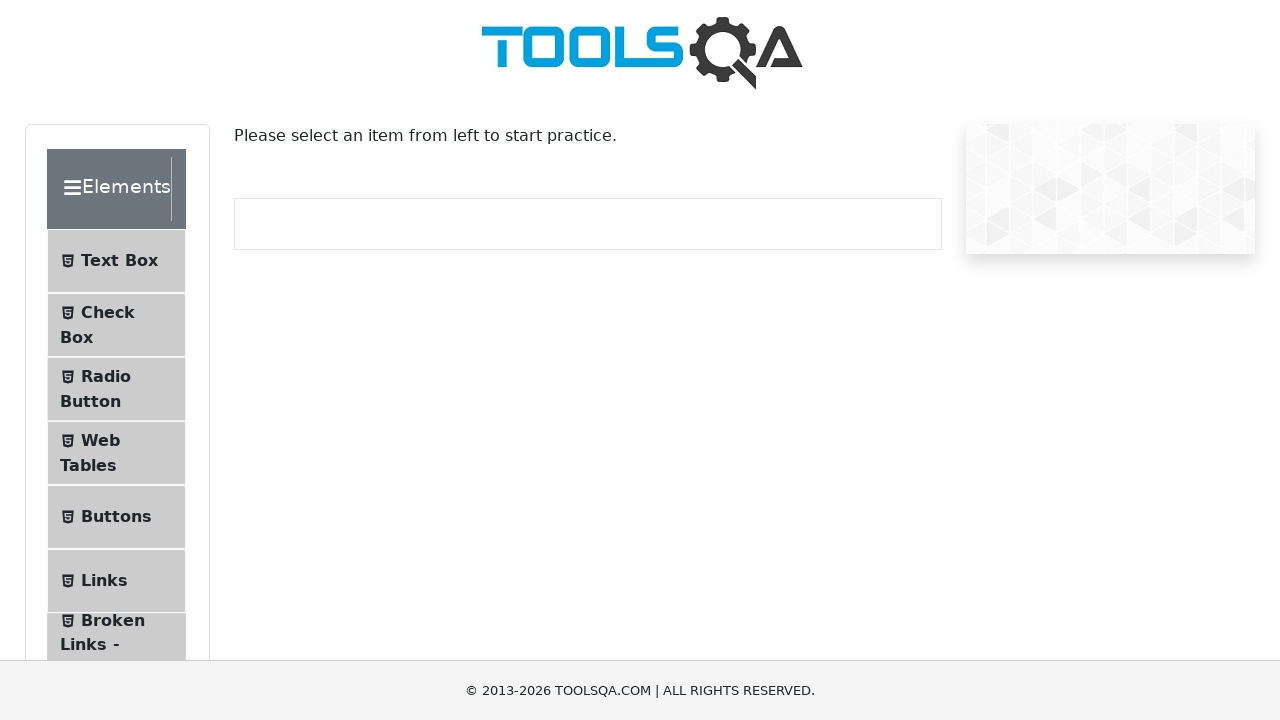

Elements header text is now visible
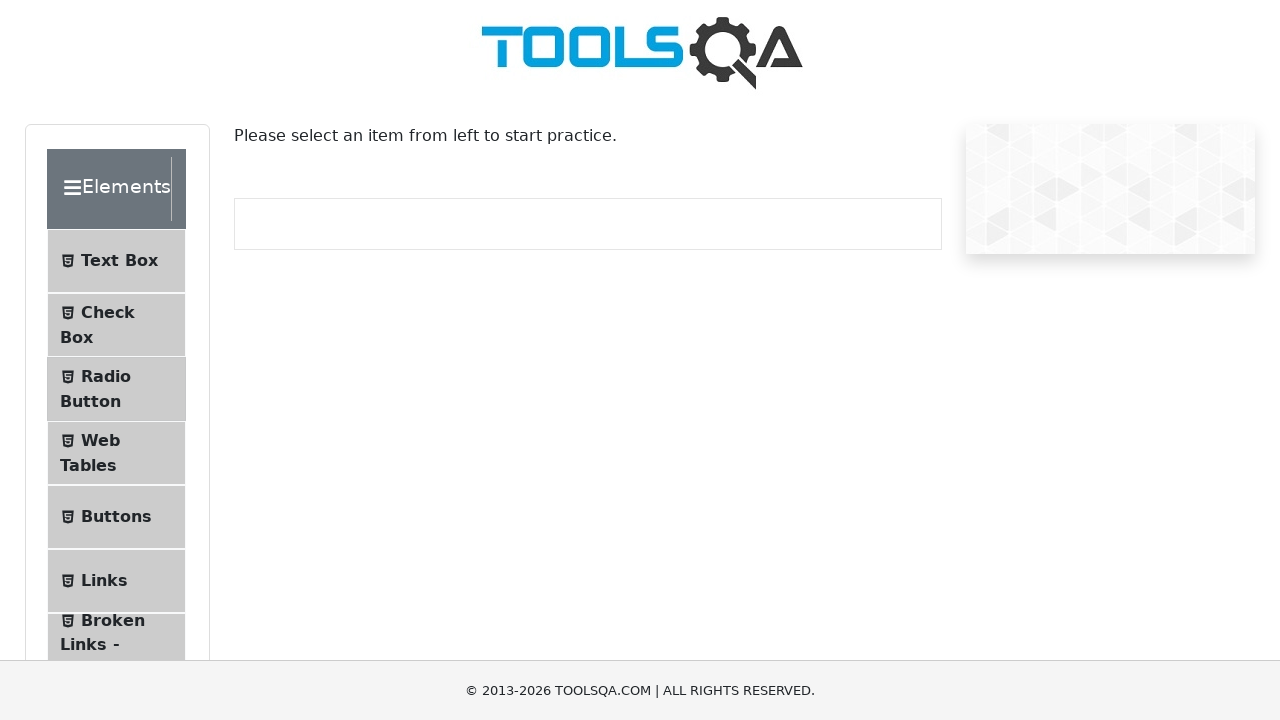

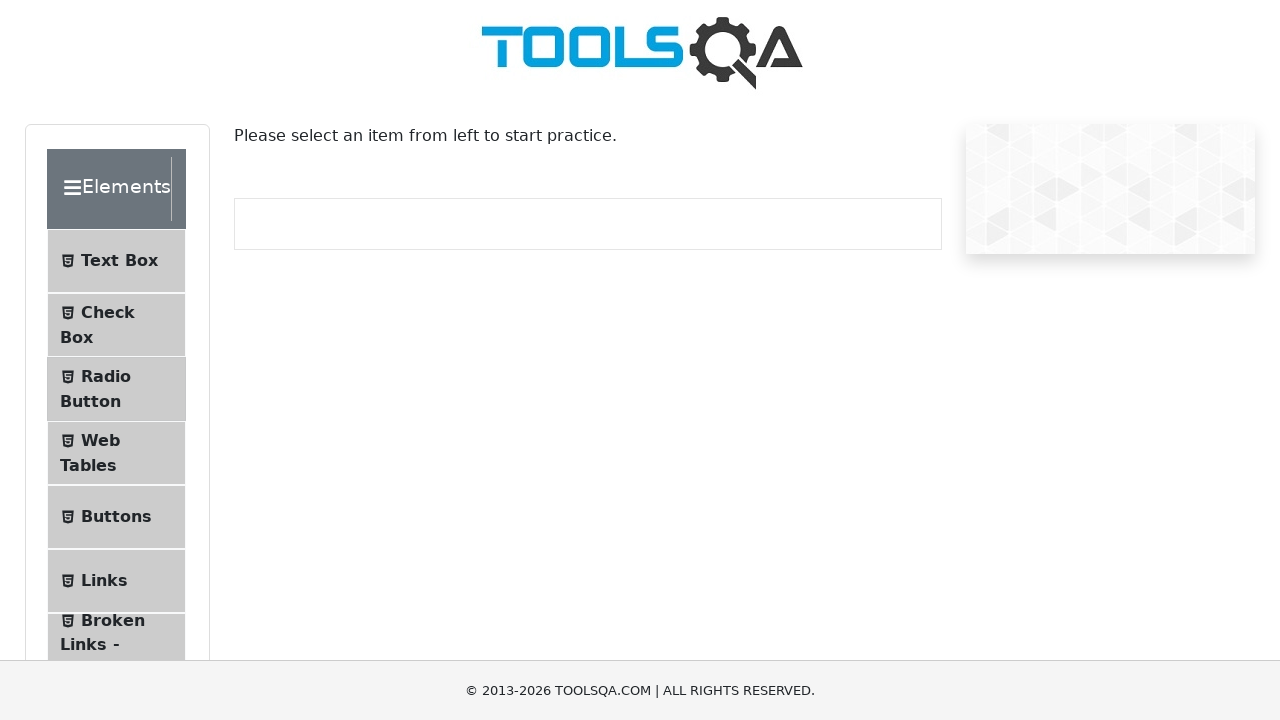